Tests accepting a confirm alert dialog and verifying the confirmation message

Starting URL: https://demoqa.com/alerts

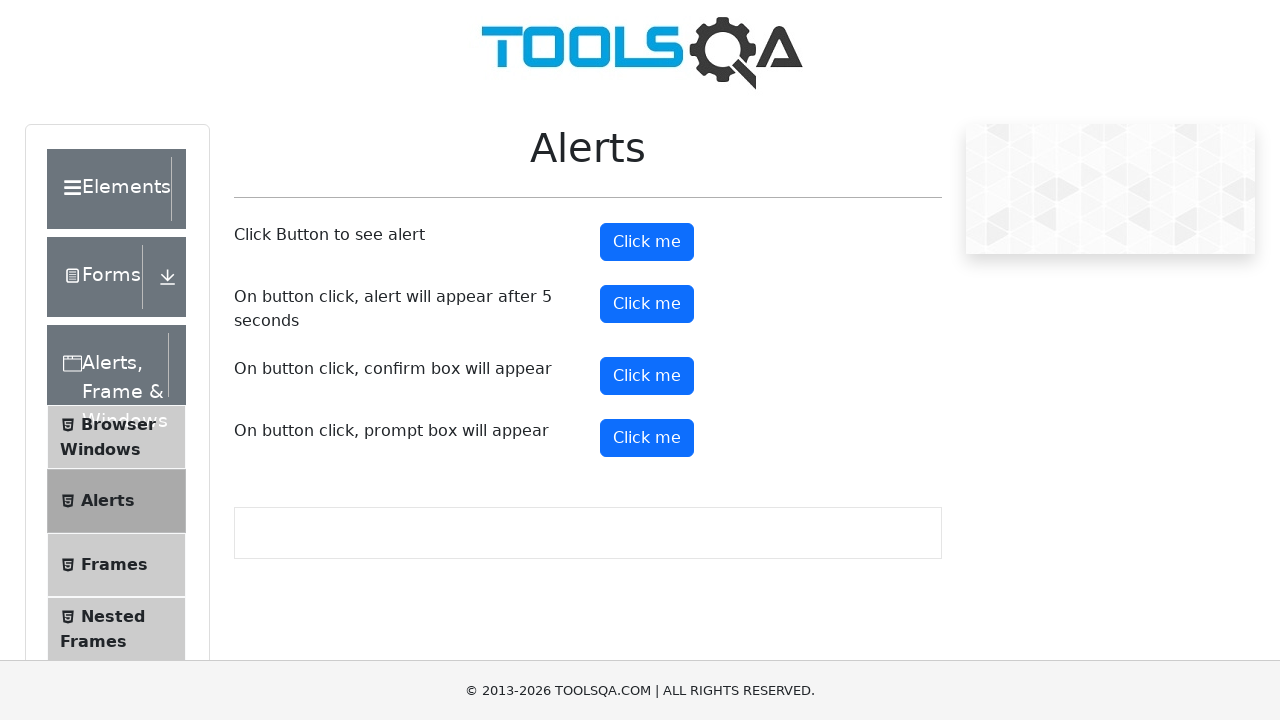

Set up dialog handler to accept confirm alert
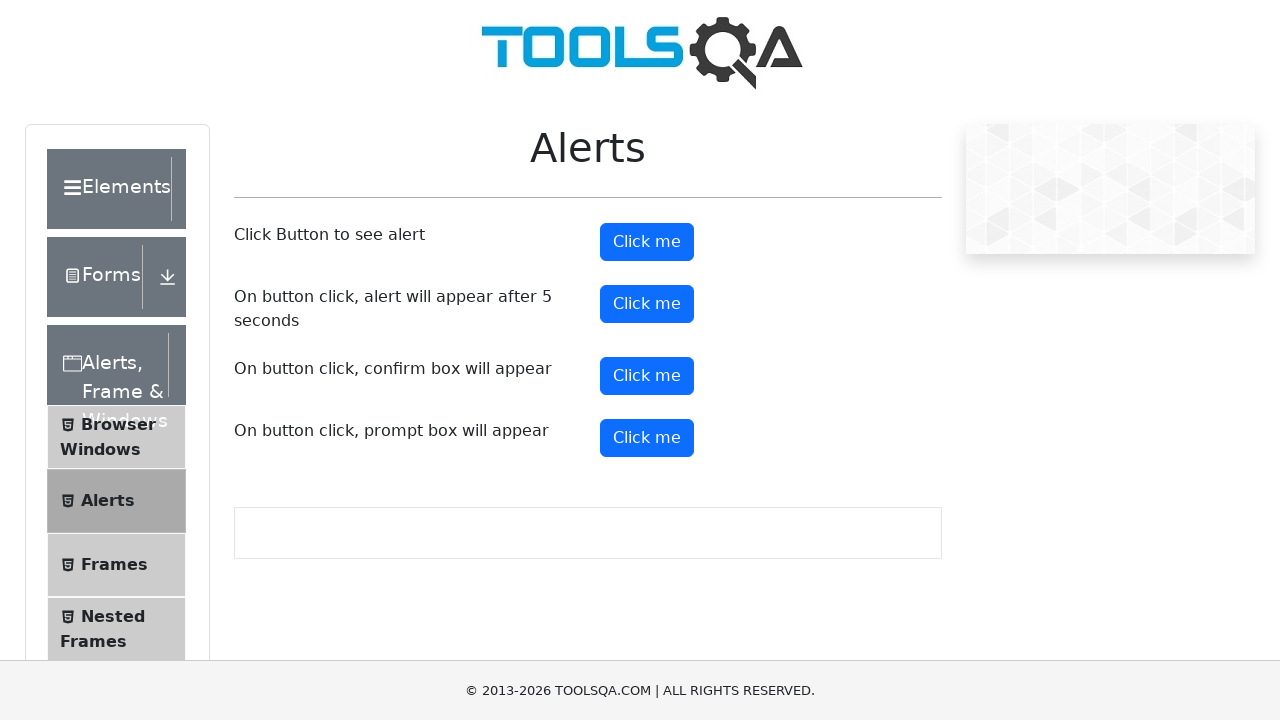

Scrolled to confirm button
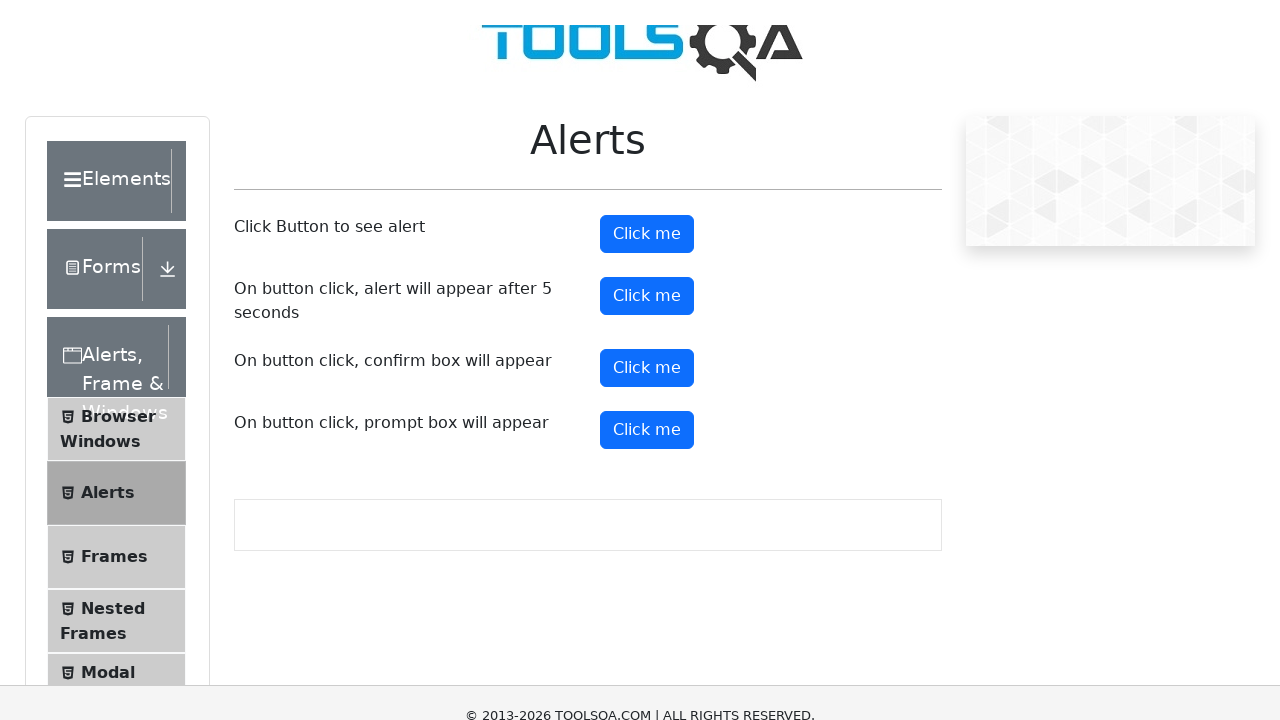

Clicked confirm button to trigger alert dialog at (647, 19) on #confirmButton
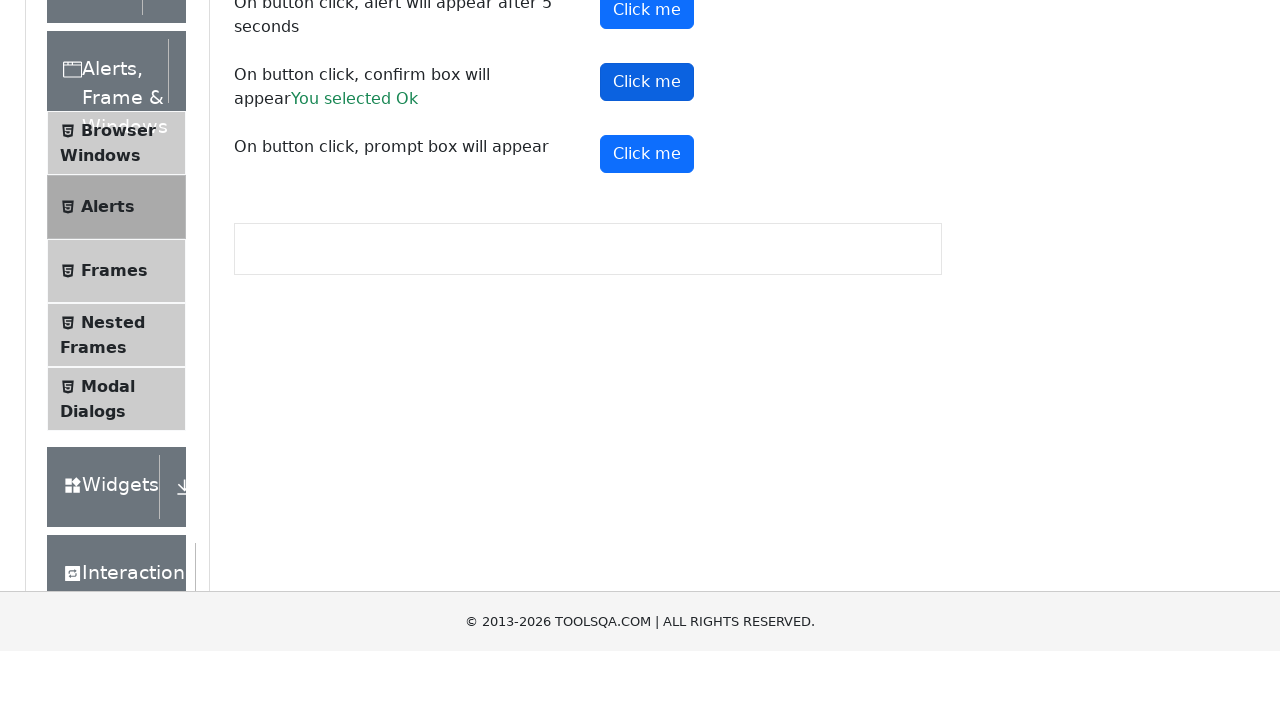

Confirmation result message appeared after accepting alert
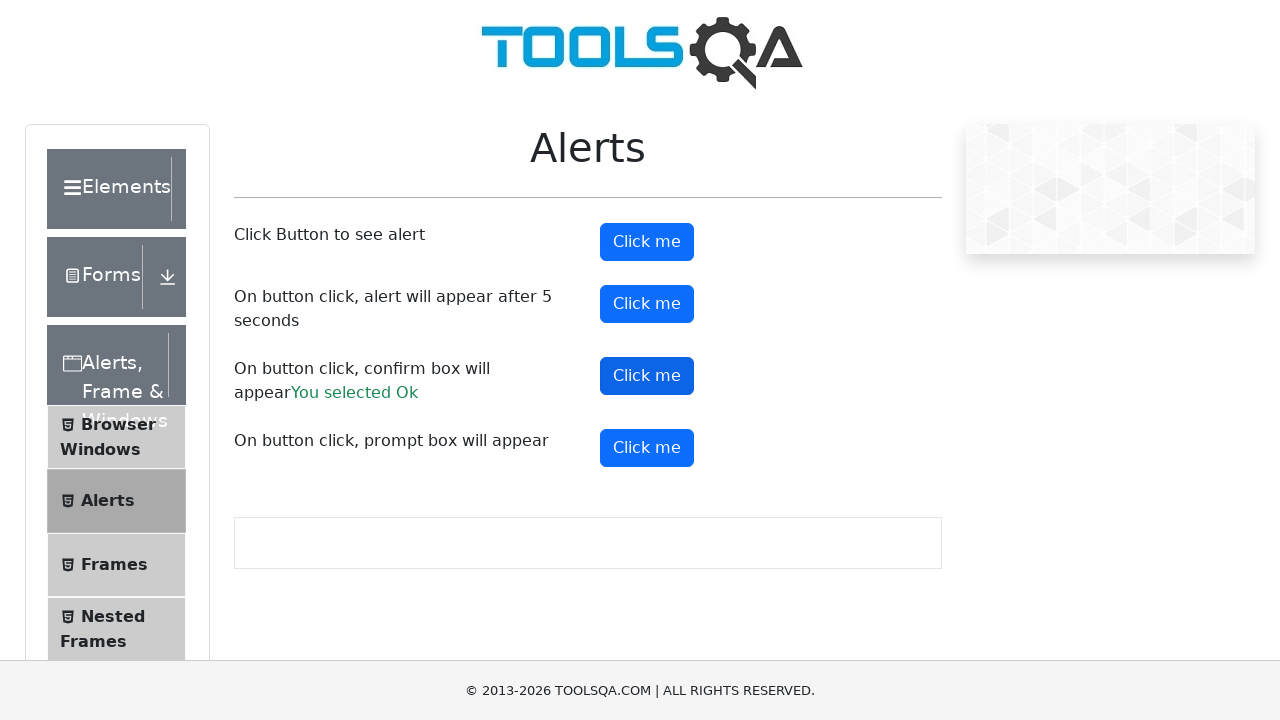

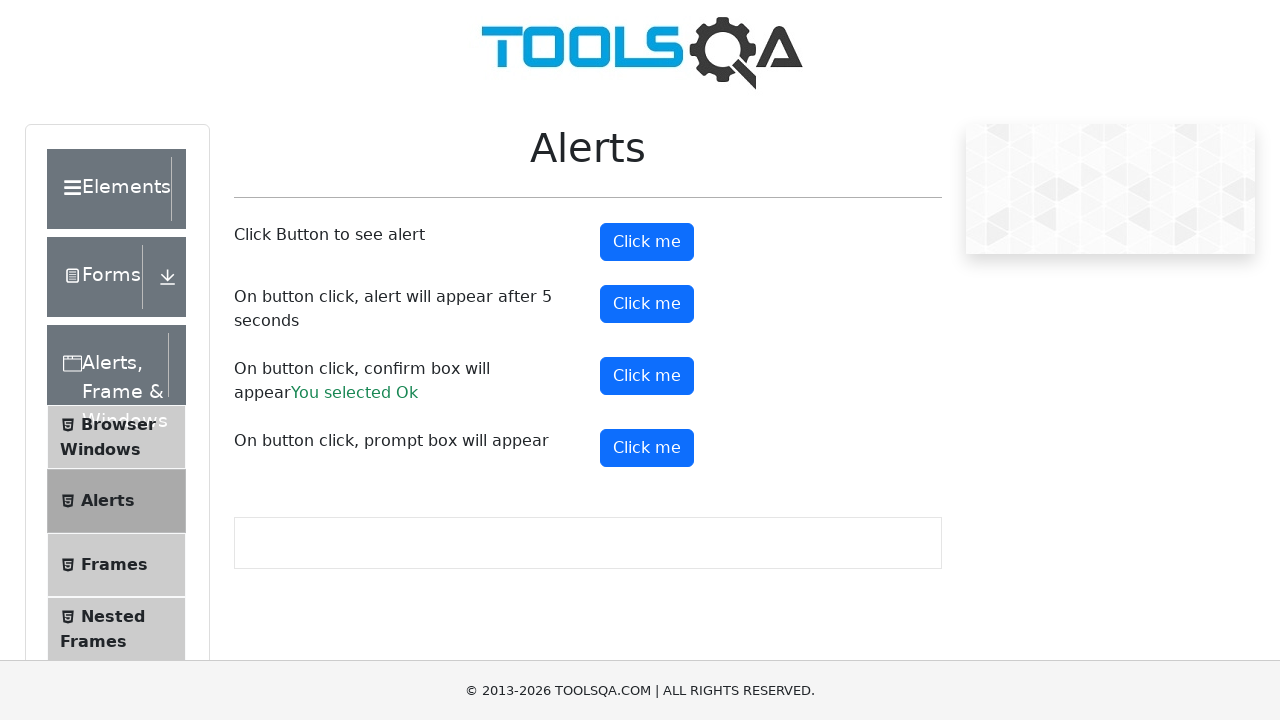